Tests the Playwright documentation page by verifying title, checking Get Started link attributes, verifying GitHub link visibility, and clicking through to the Getting Started page

Starting URL: https://playwright.dev/

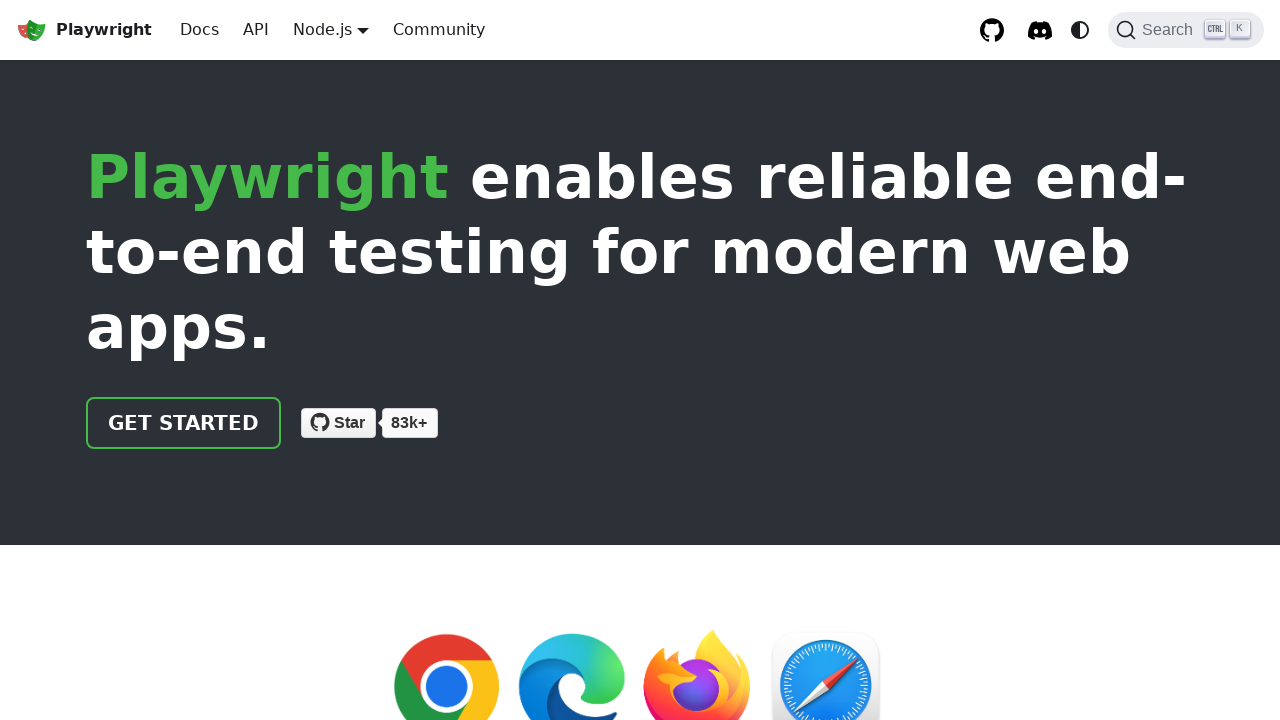

Get Started link became visible
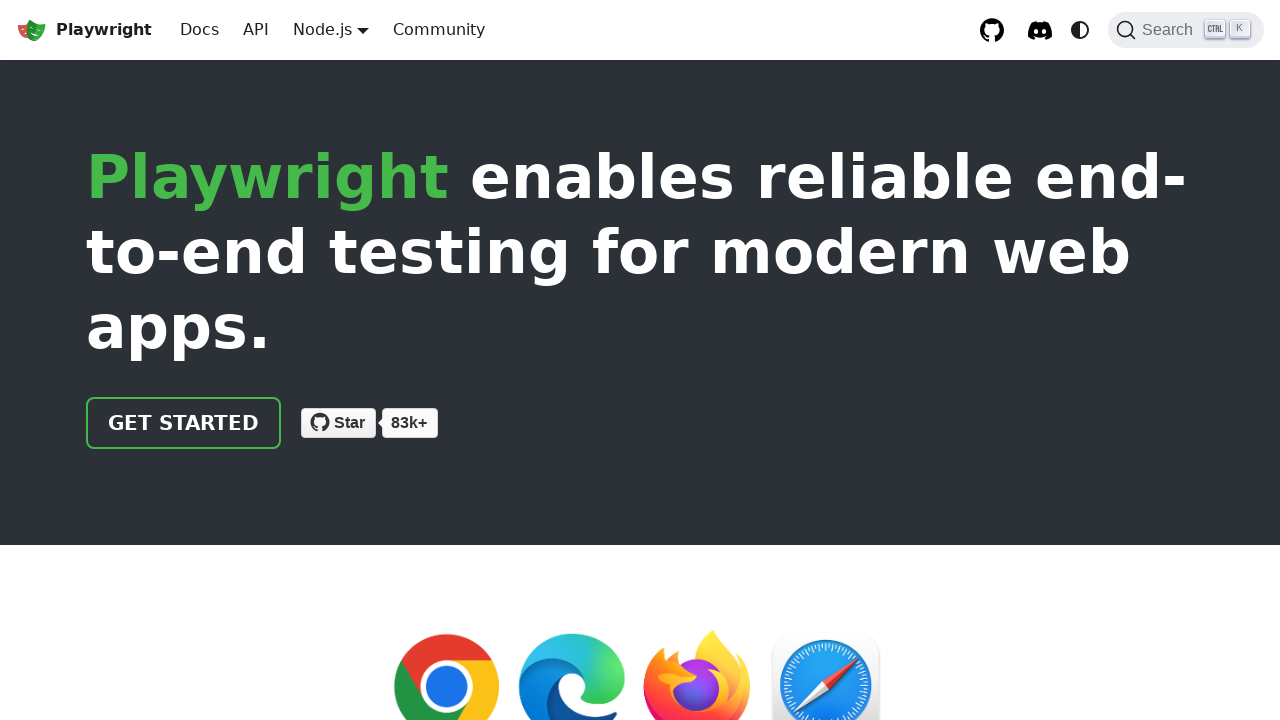

GitHub repository link is visible
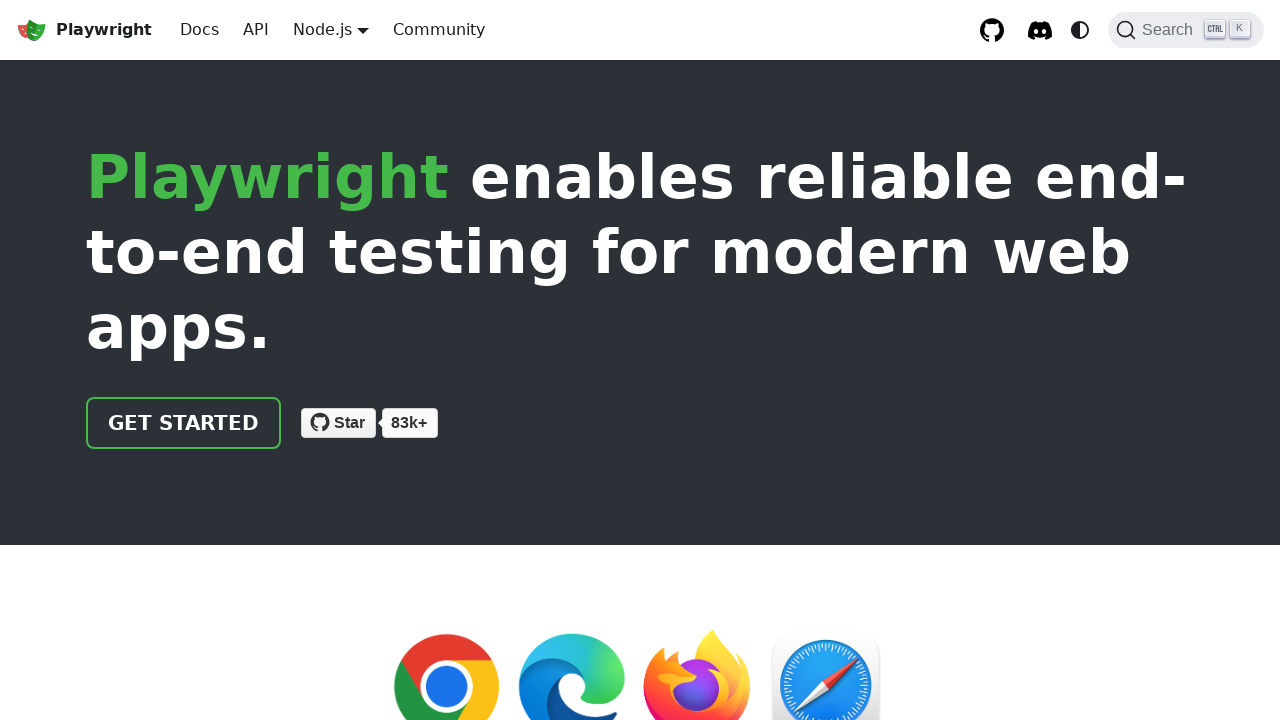

Clicked on Get Started link at (184, 423) on text=Get Started
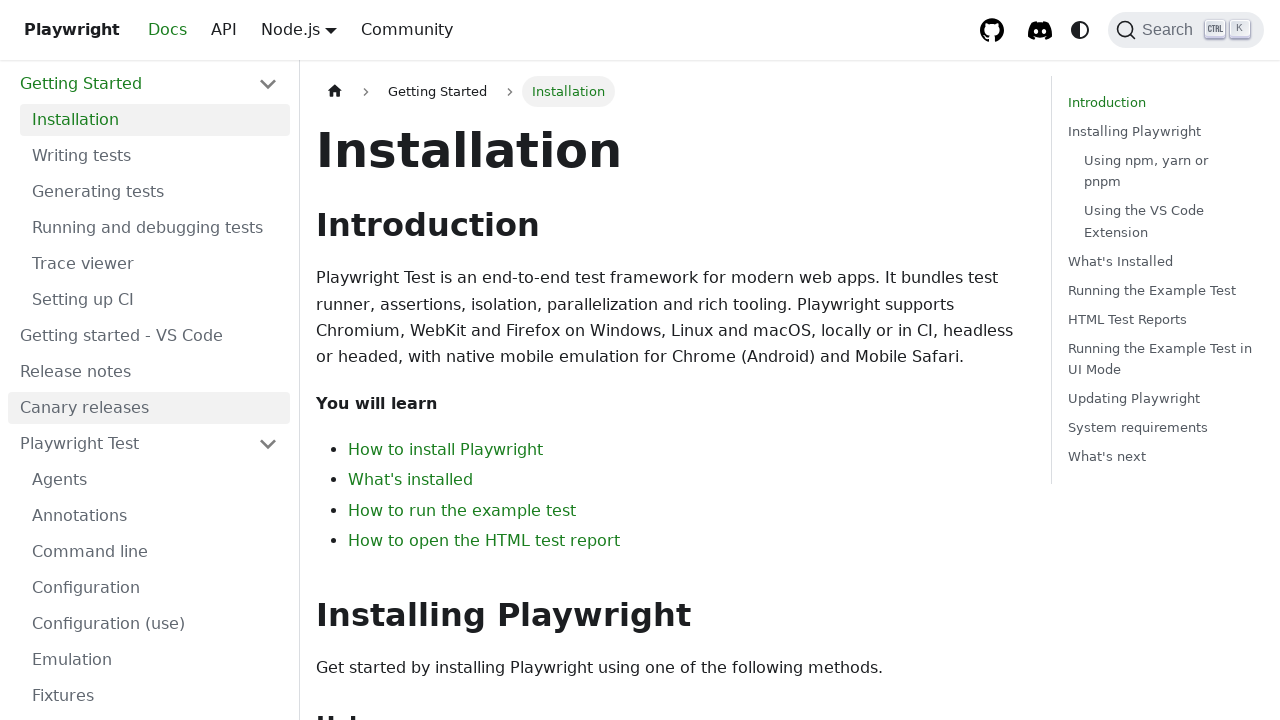

Getting Started page content loaded
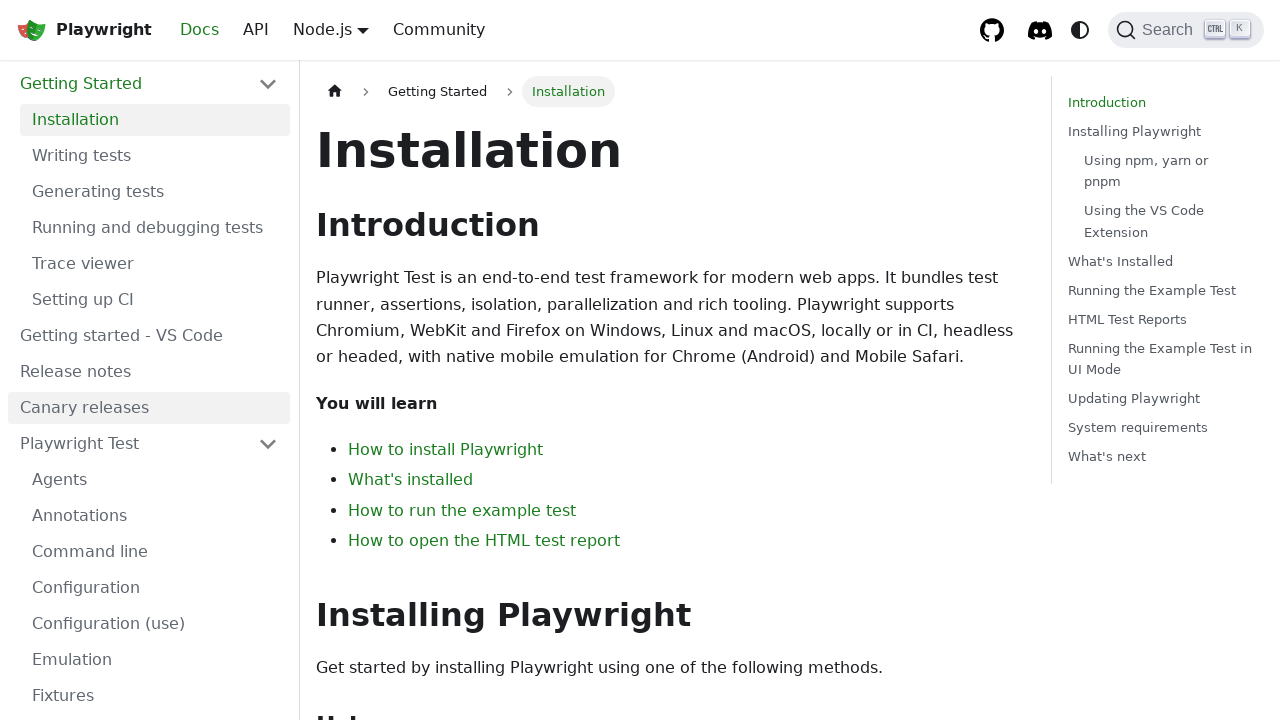

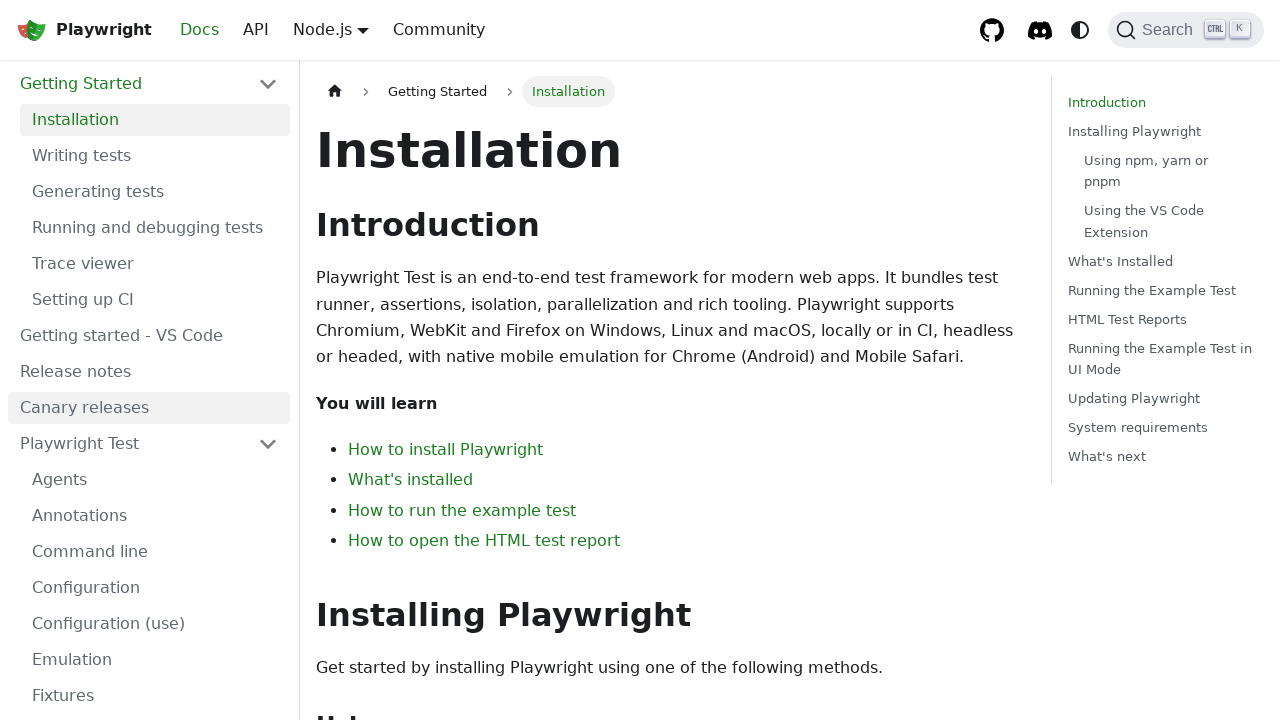